Solves a simple math problem by extracting two numbers from the page, calculating their sum, and selecting the result from a dropdown menu

Starting URL: http://suninjuly.github.io/selects1.html

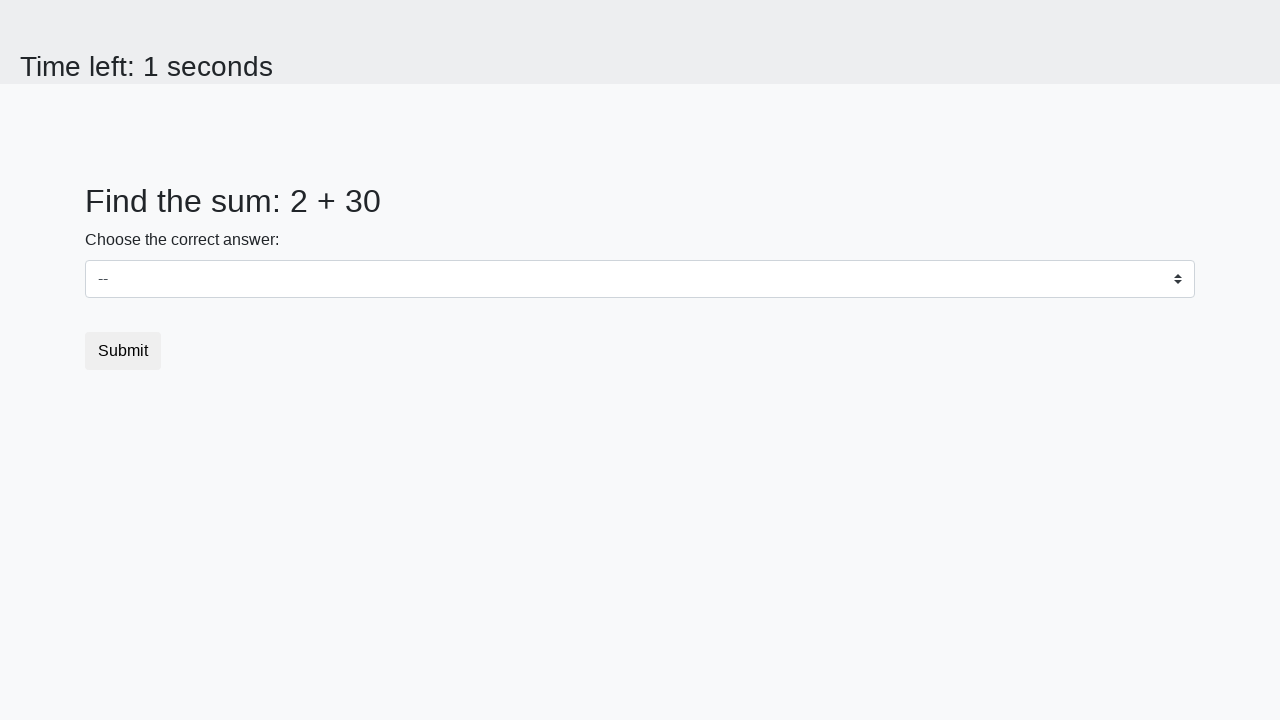

Extracted first number from #num1 element
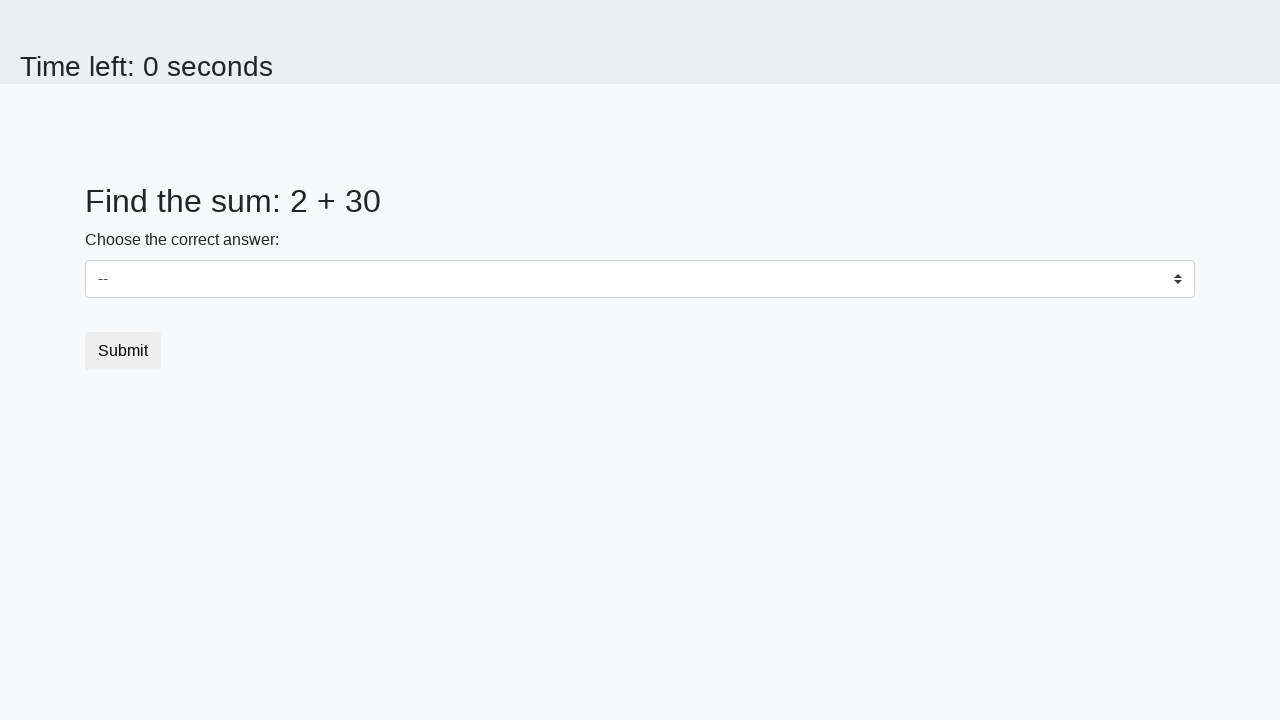

Extracted second number from #num2 element
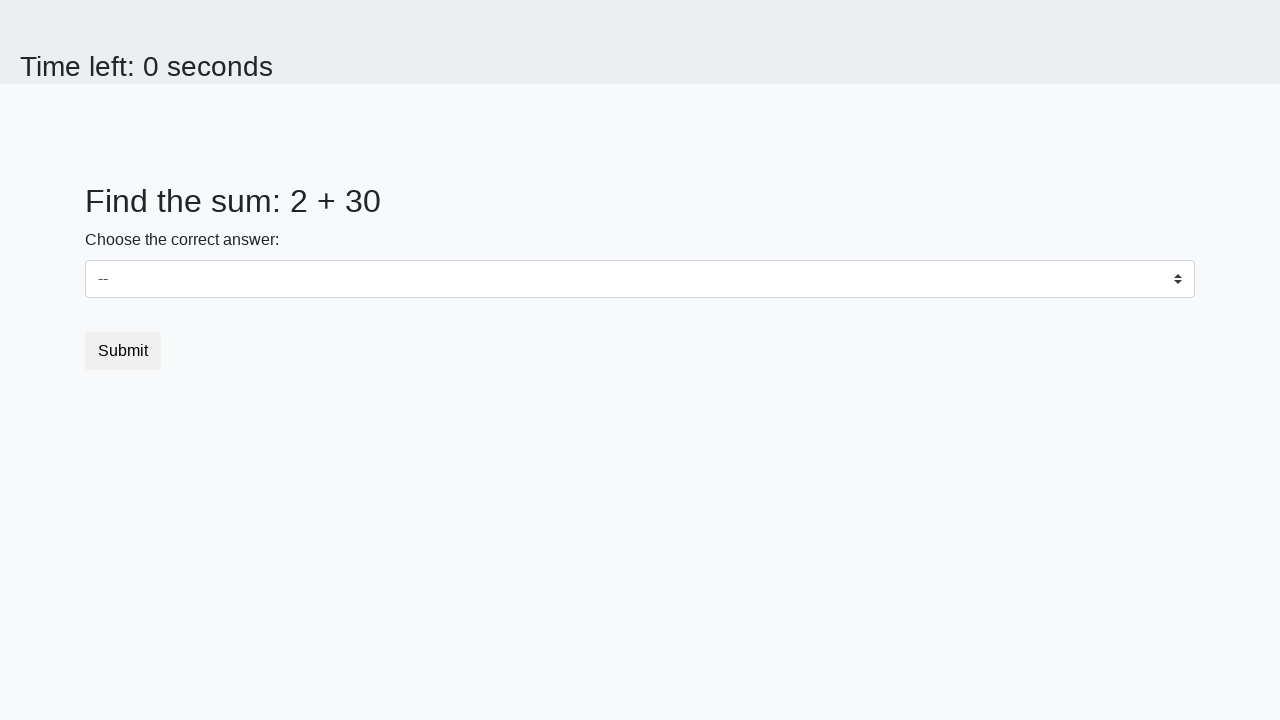

Calculated sum: 2 + 30 = 32
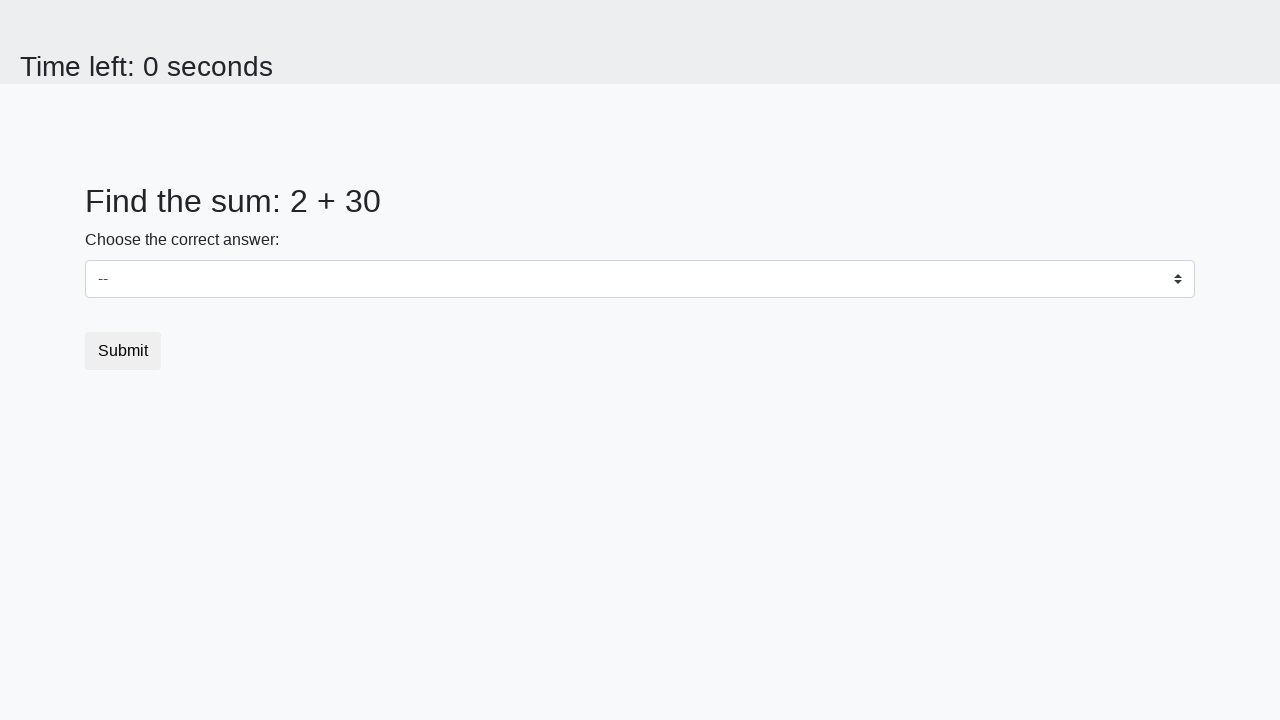

Selected value '32' from dropdown menu on select
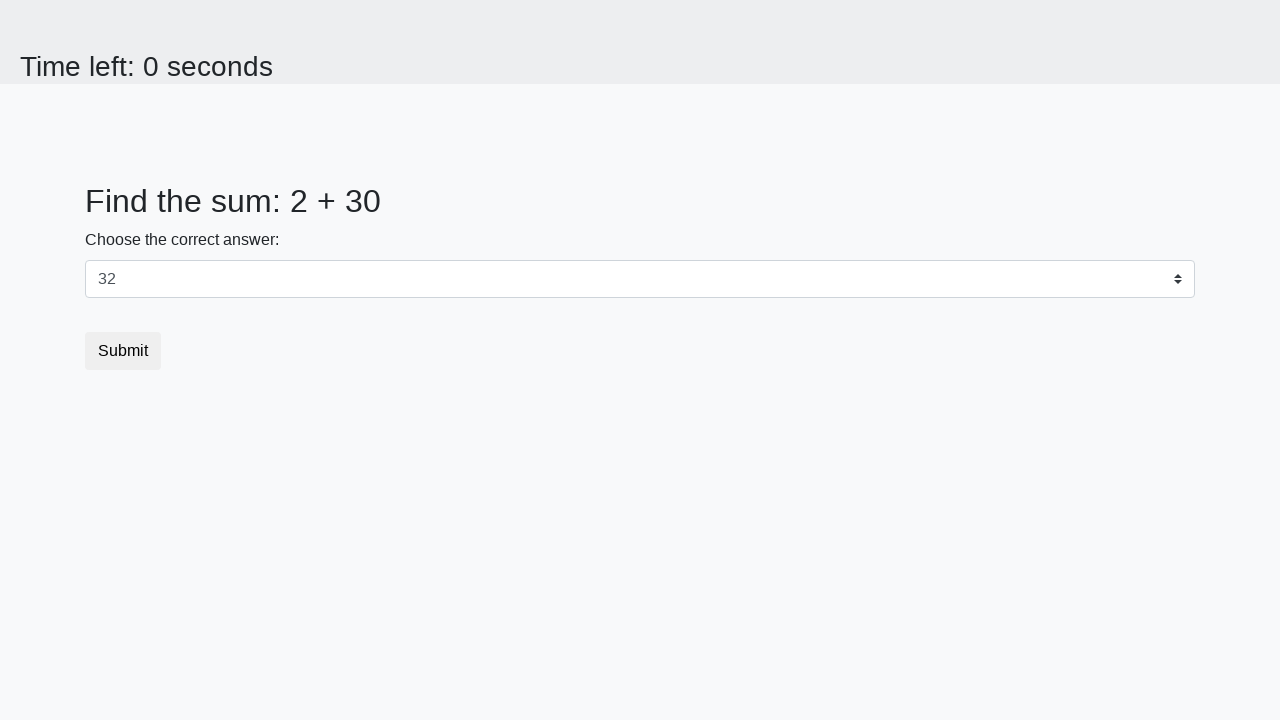

Clicked submit button at (123, 351) on .btn.btn-default
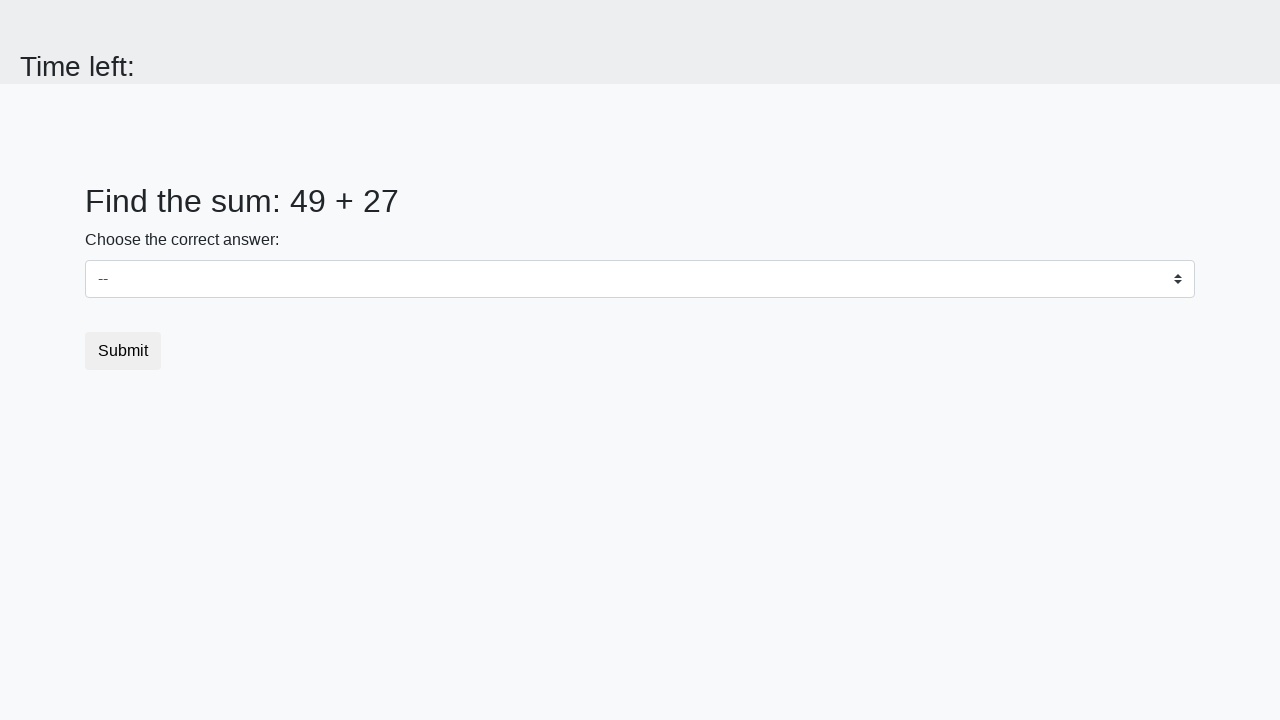

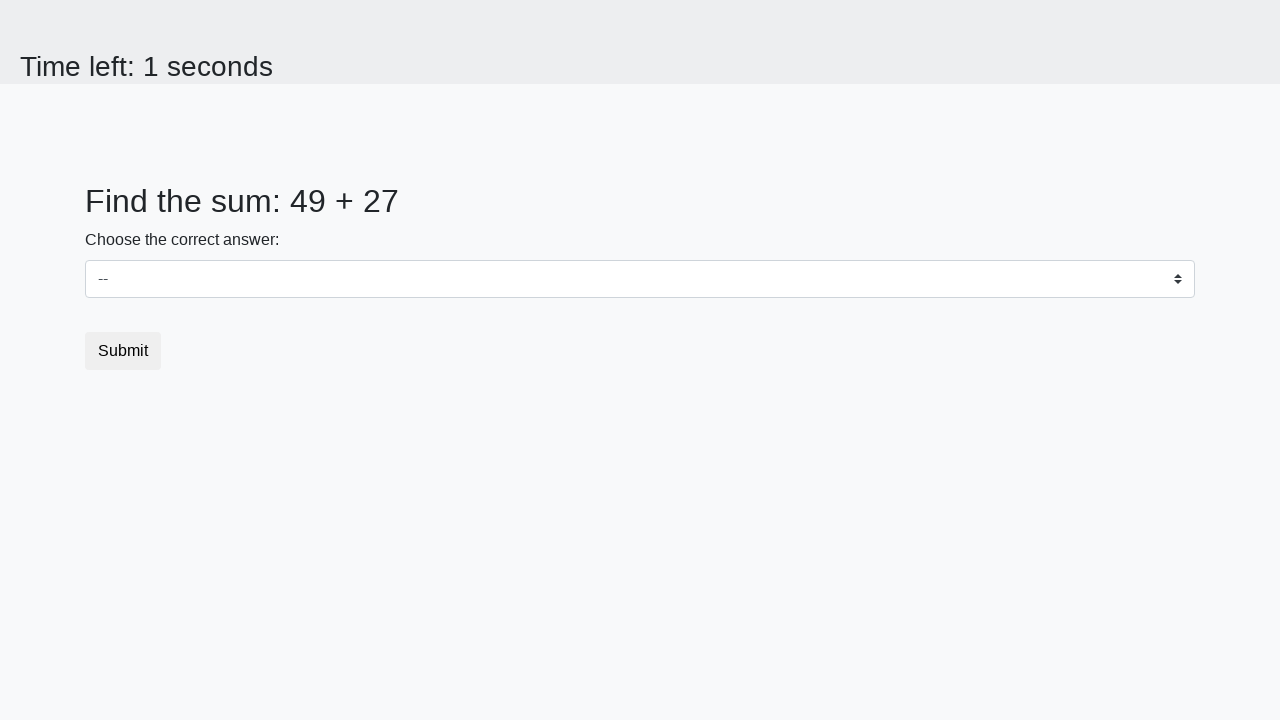